Solves a math problem by extracting a value from an element attribute, calculating the result, and submitting a form with checkbox and radio button selections

Starting URL: http://suninjuly.github.io/get_attribute.html

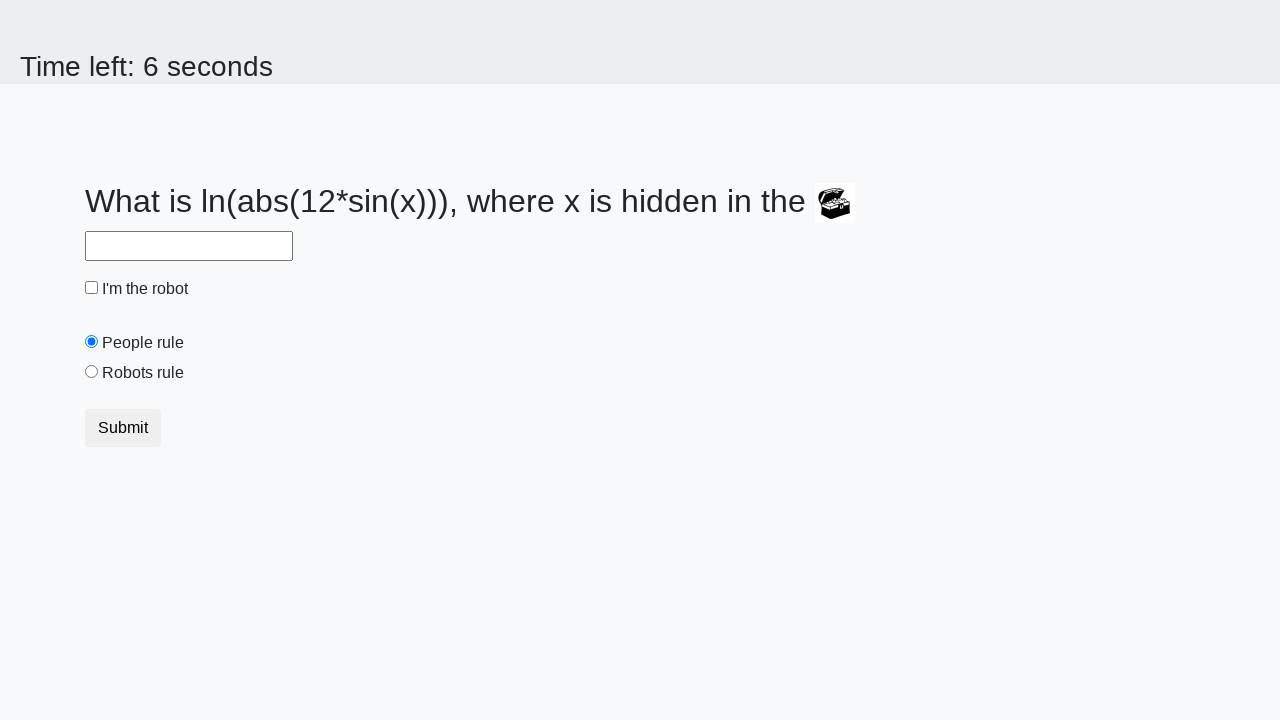

Located treasure element with valuex attribute
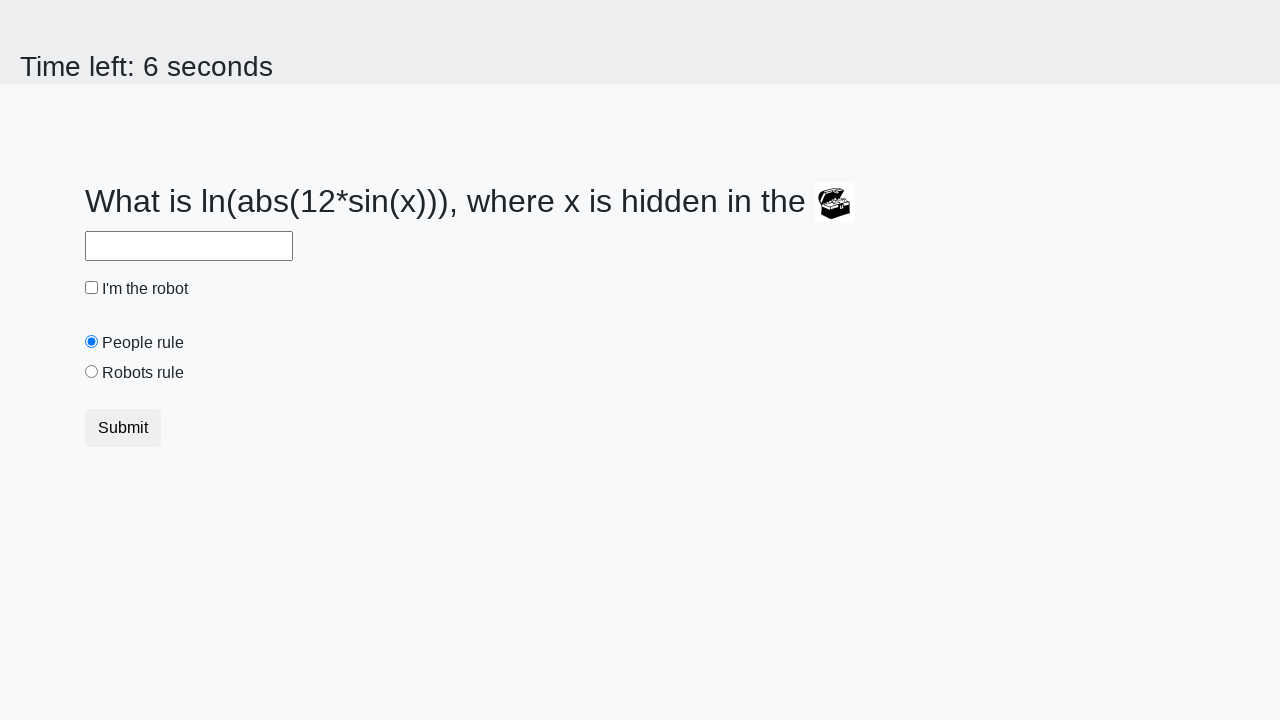

Extracted valuex attribute from treasure element: 684
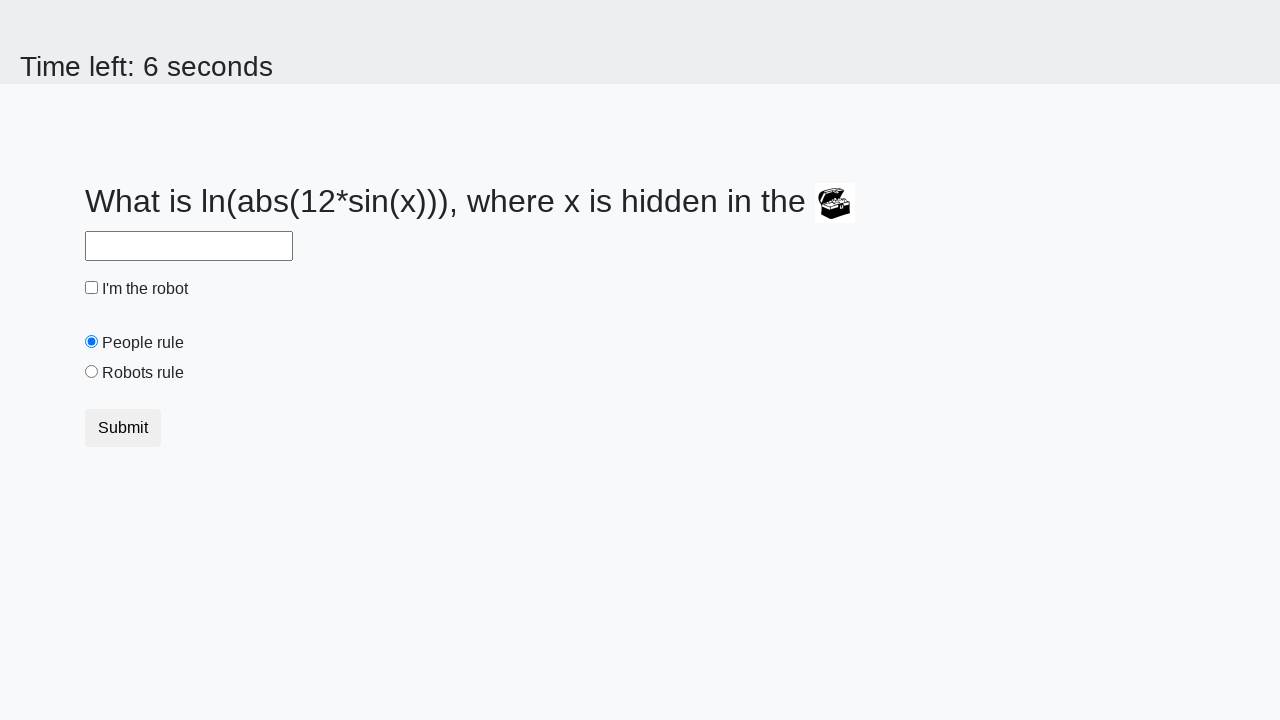

Calculated math formula result: 2.213779383440202
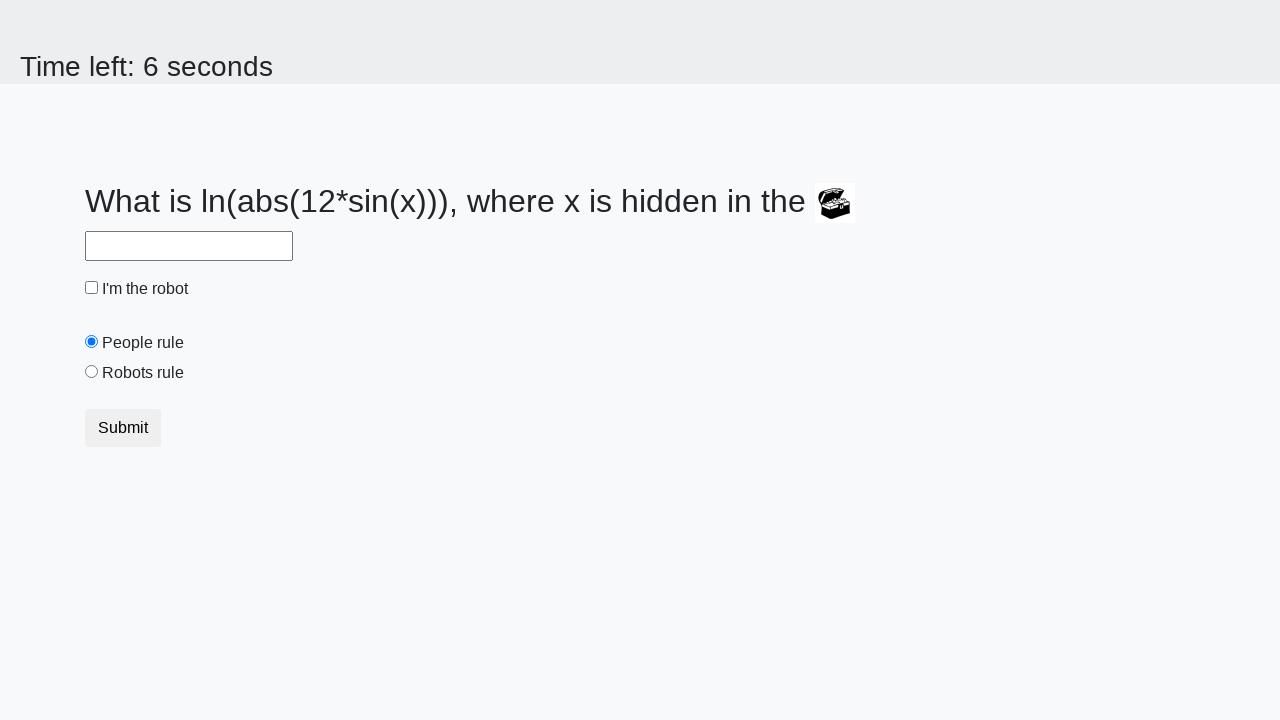

Filled answer field with calculated result: 2.213779383440202 on #answer
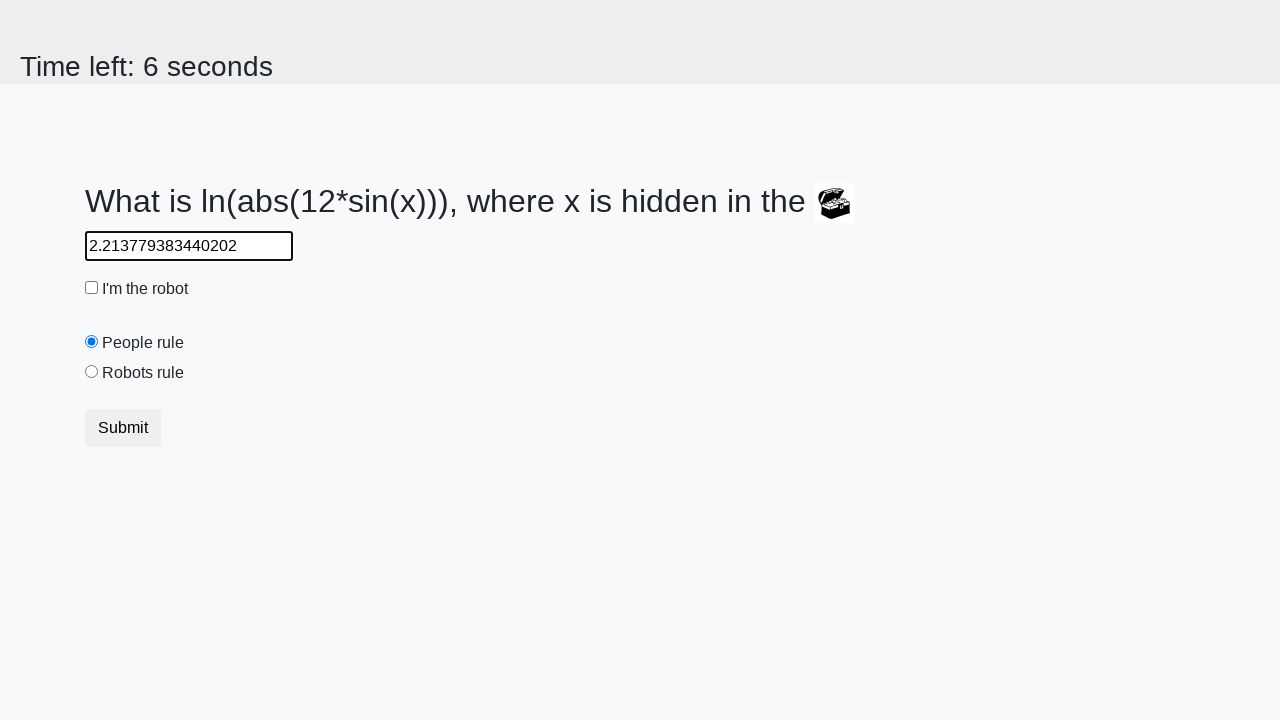

Checked the robot checkbox at (92, 288) on #robotCheckbox
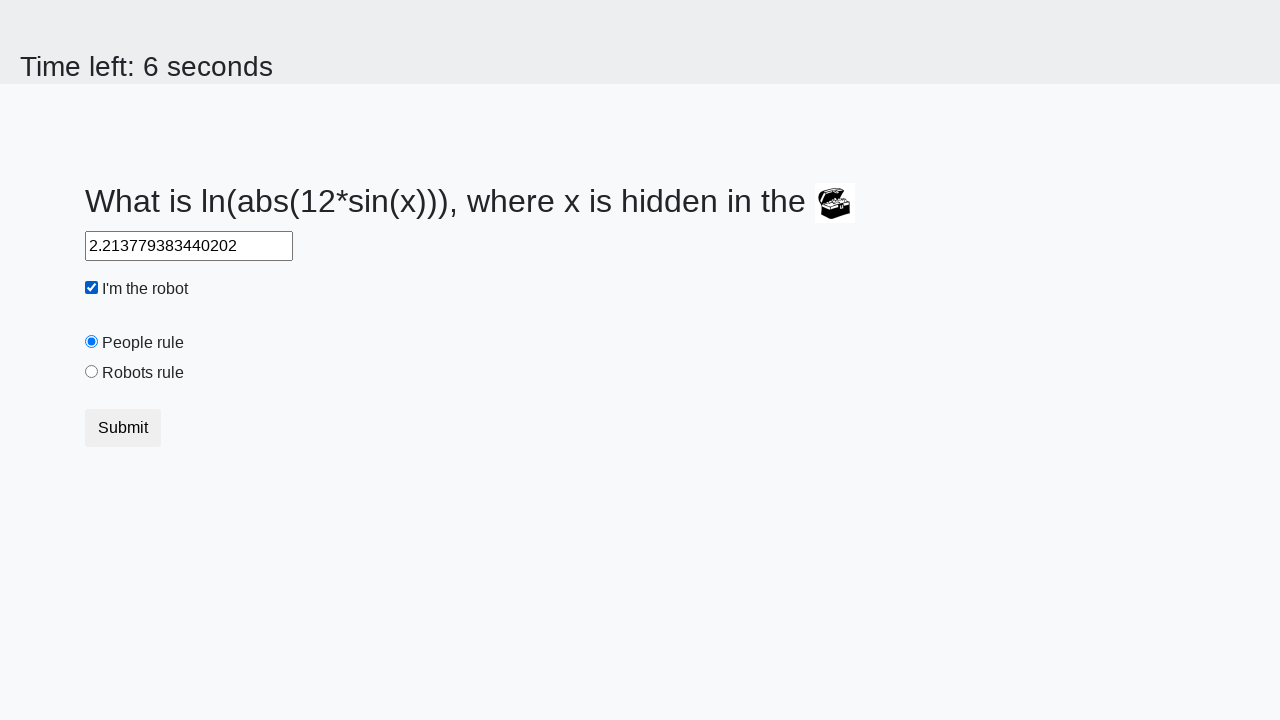

Selected the robots rule radio button at (92, 372) on #robotsRule
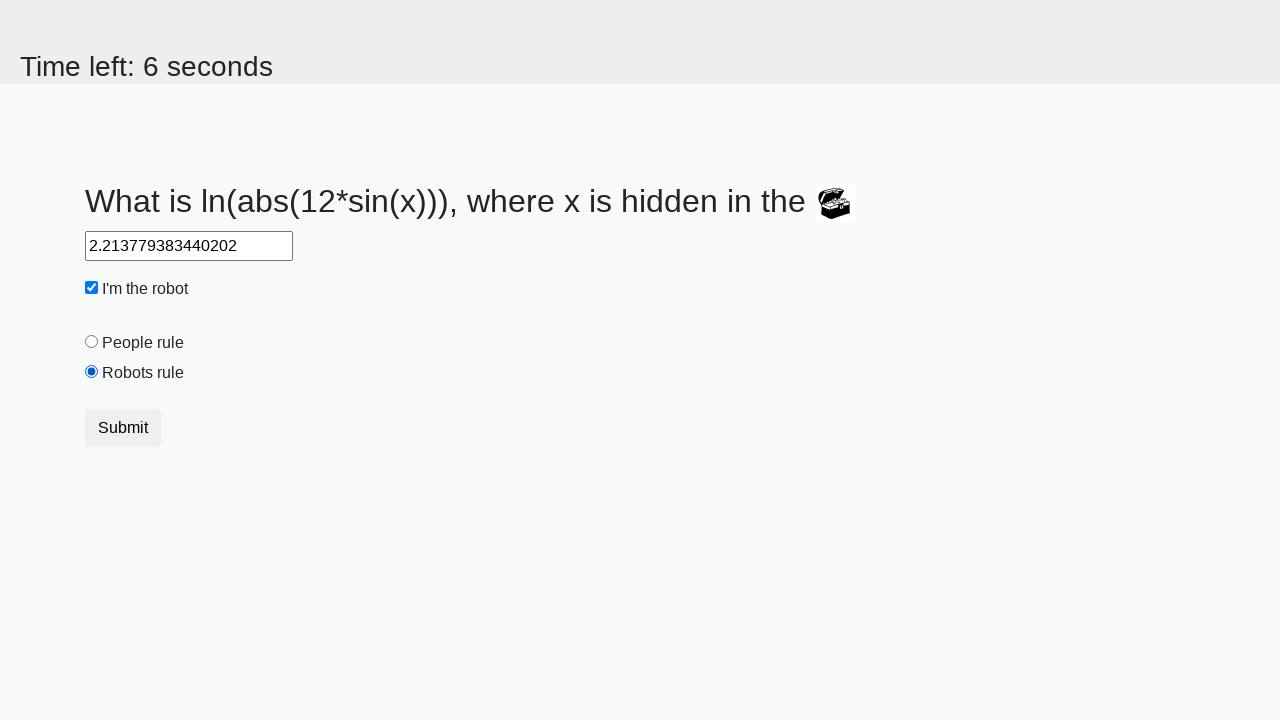

Clicked submit button to submit the form at (123, 428) on button.btn
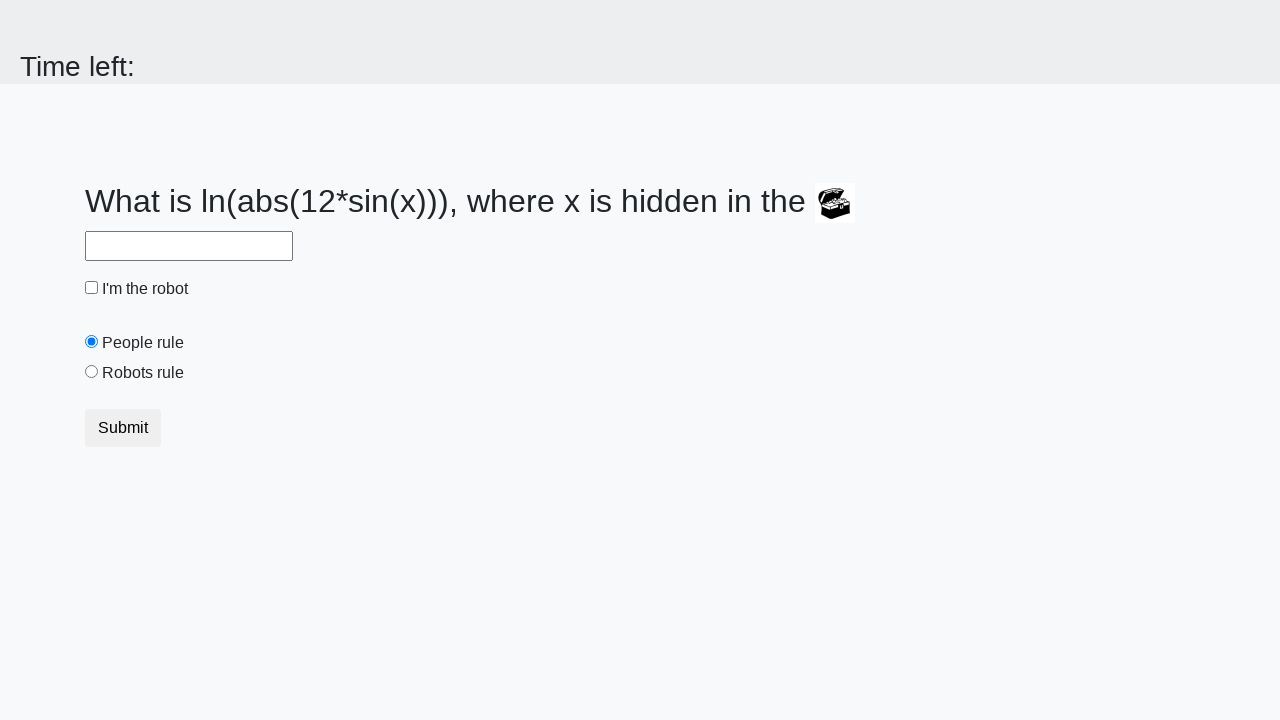

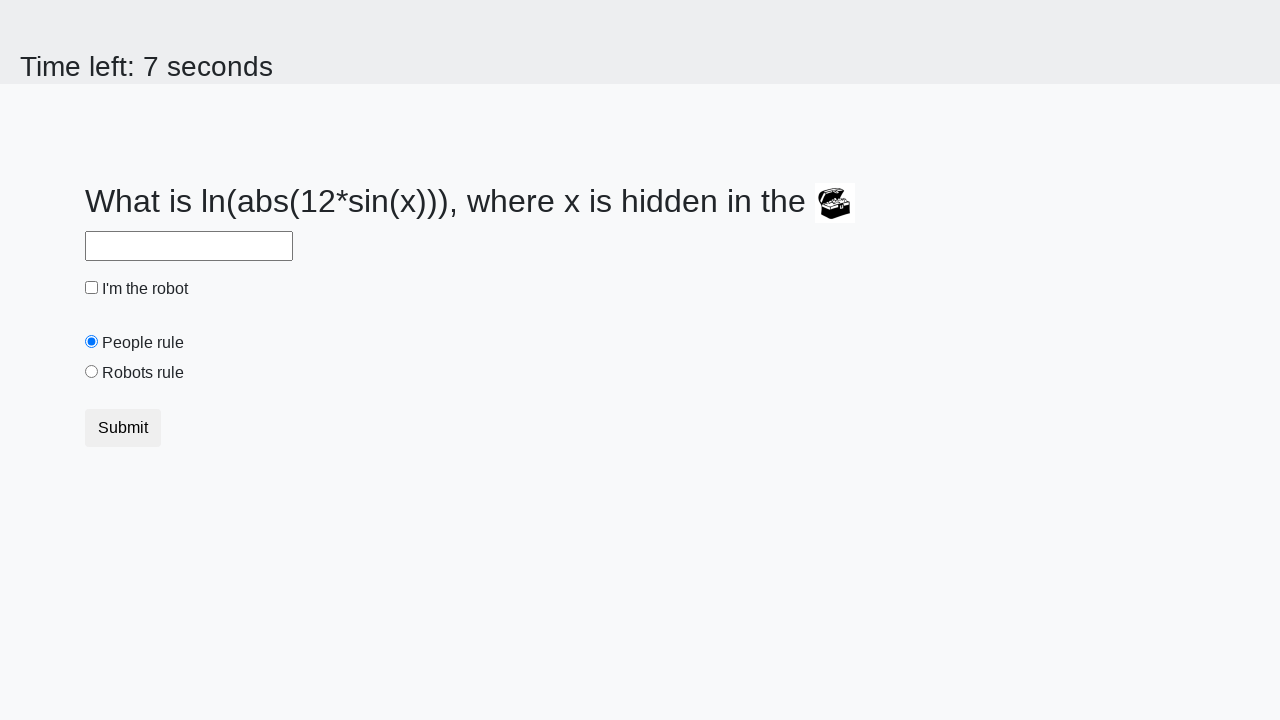